Navigates to WiseQuarter website and verifies that the page title contains "Wise"

Starting URL: https://www.wisequarter.com

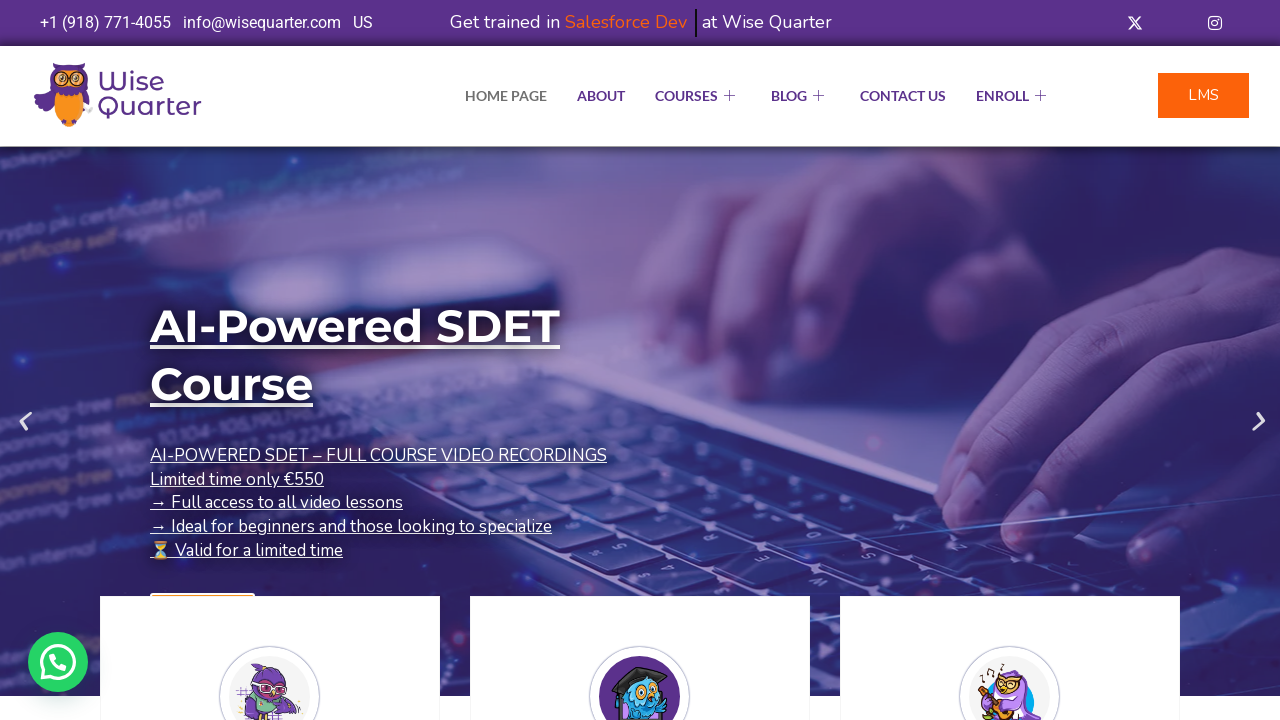

Navigated to WiseQuarter website
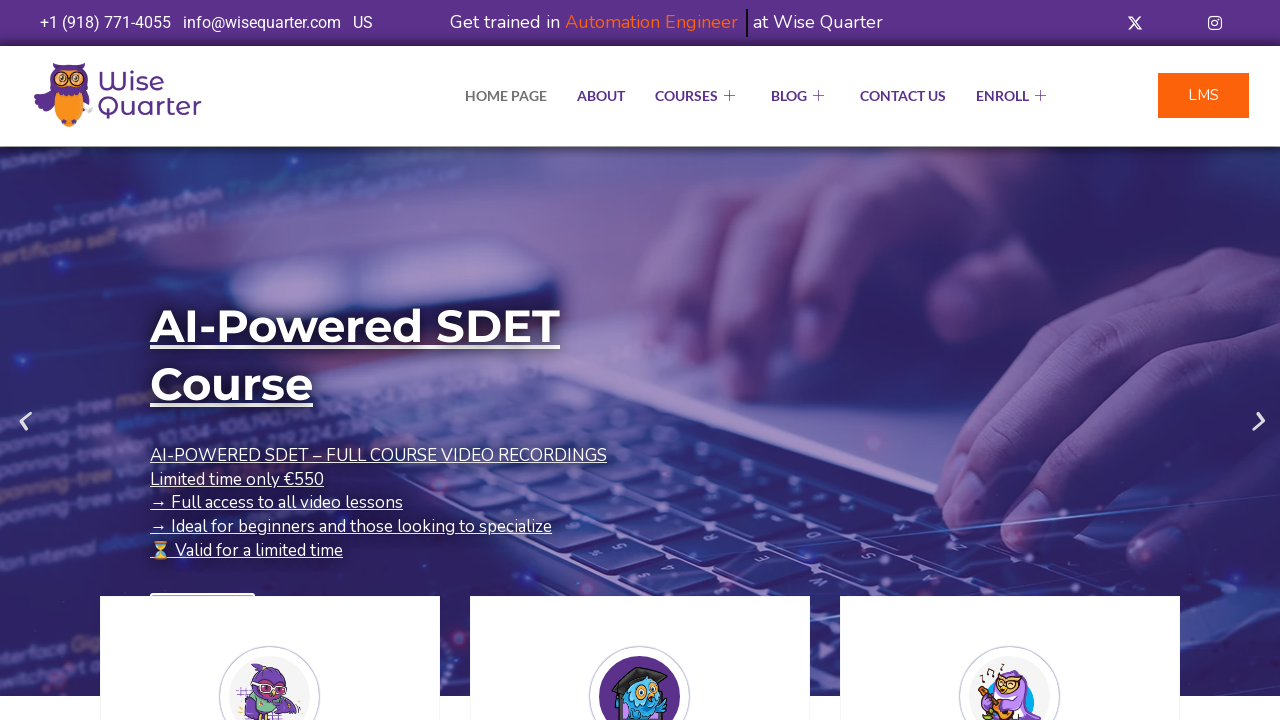

Verified page title contains 'Wise'
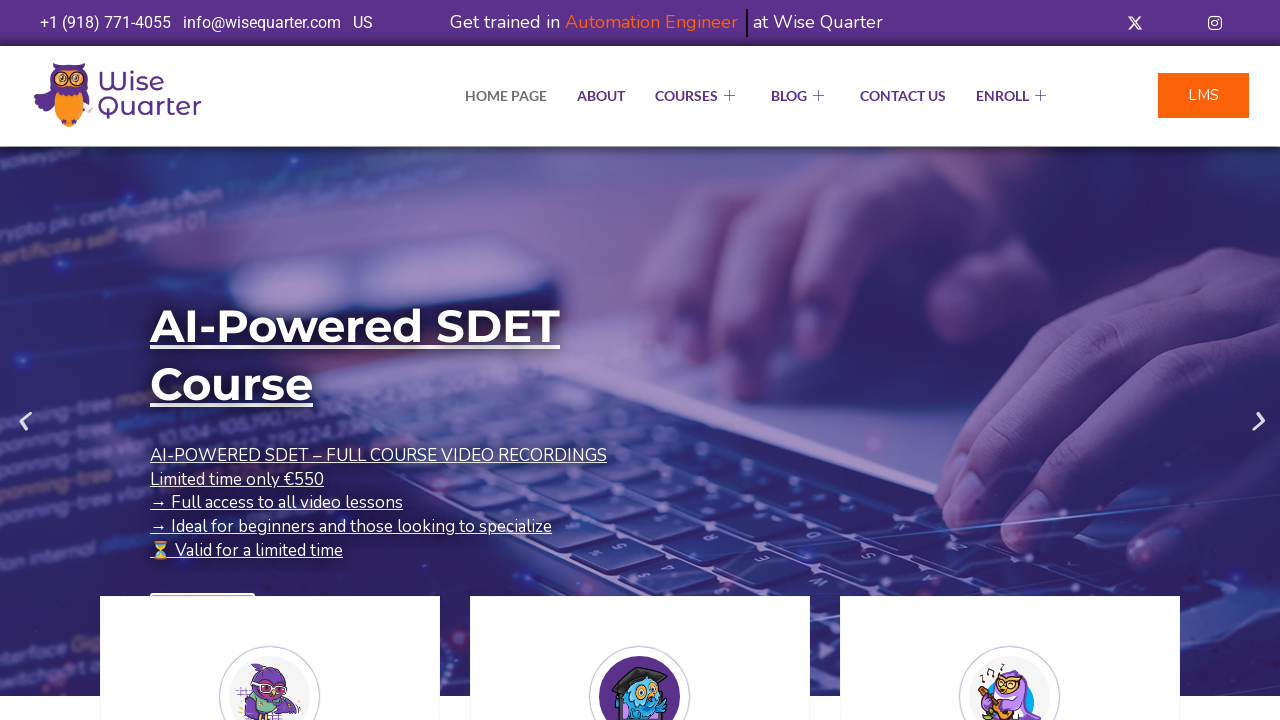

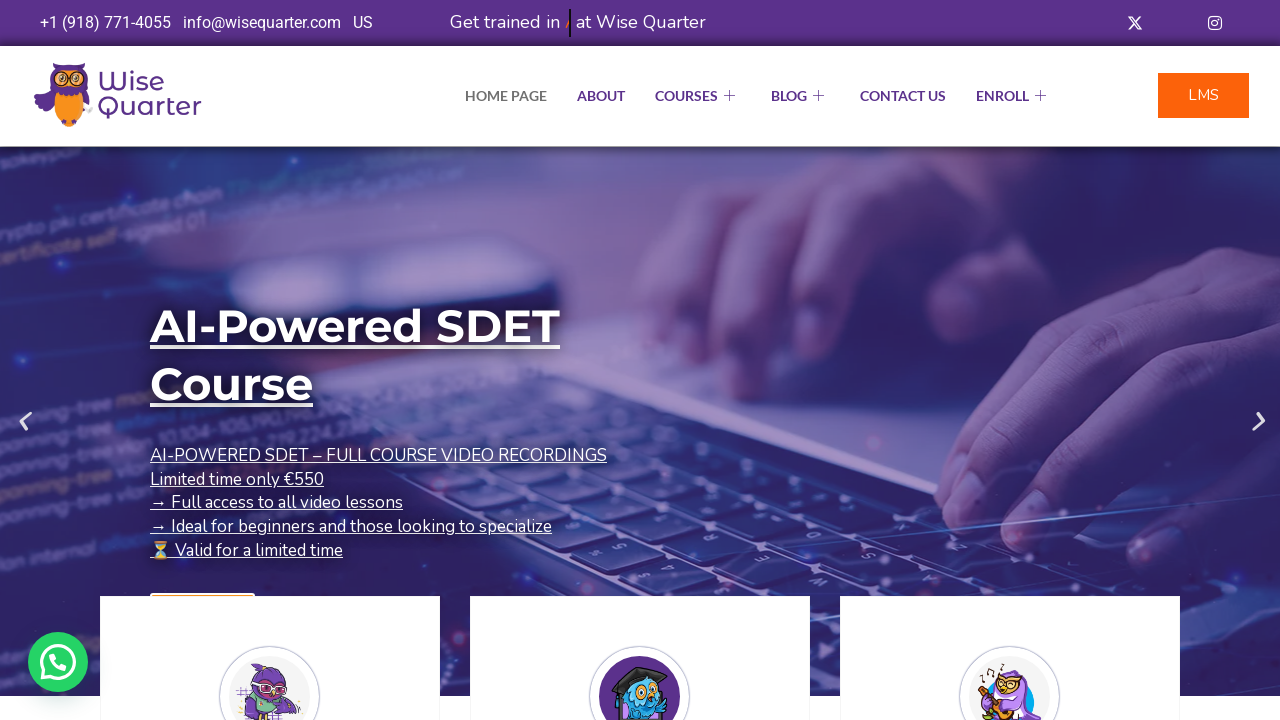